Tests WebAssembly Doom game loading by navigating to the page and verifying that the game runs by checking FPS stats, total frames, and total calls advance over time.

Starting URL: https://people.igalia.com/clopez/wkbug/wasm/doom/index.html

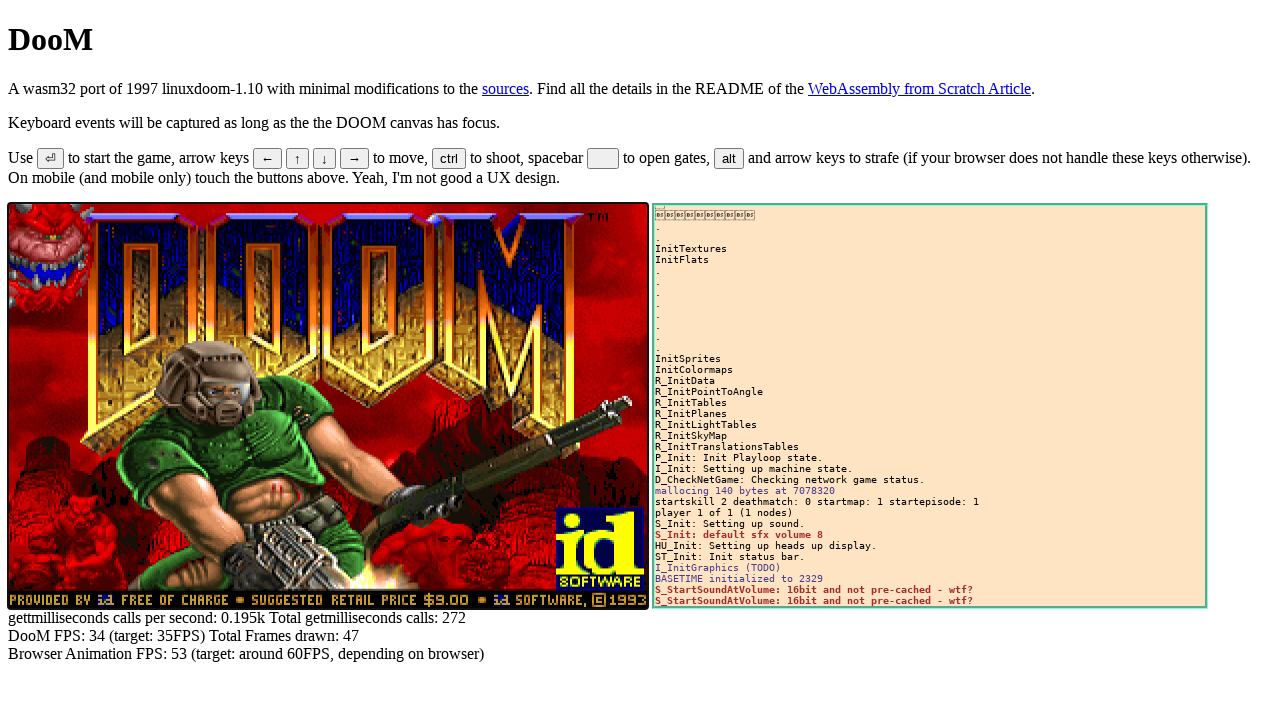

Navigated to WebAssembly Doom game page
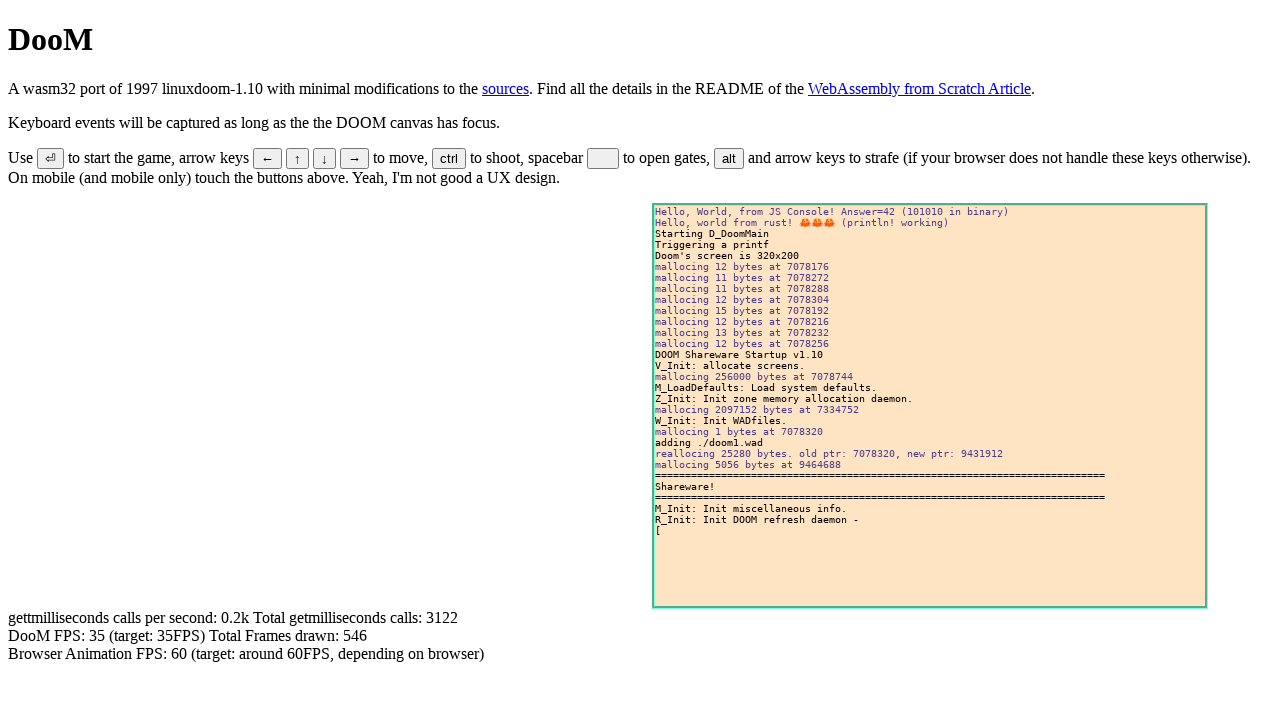

Page load state reached
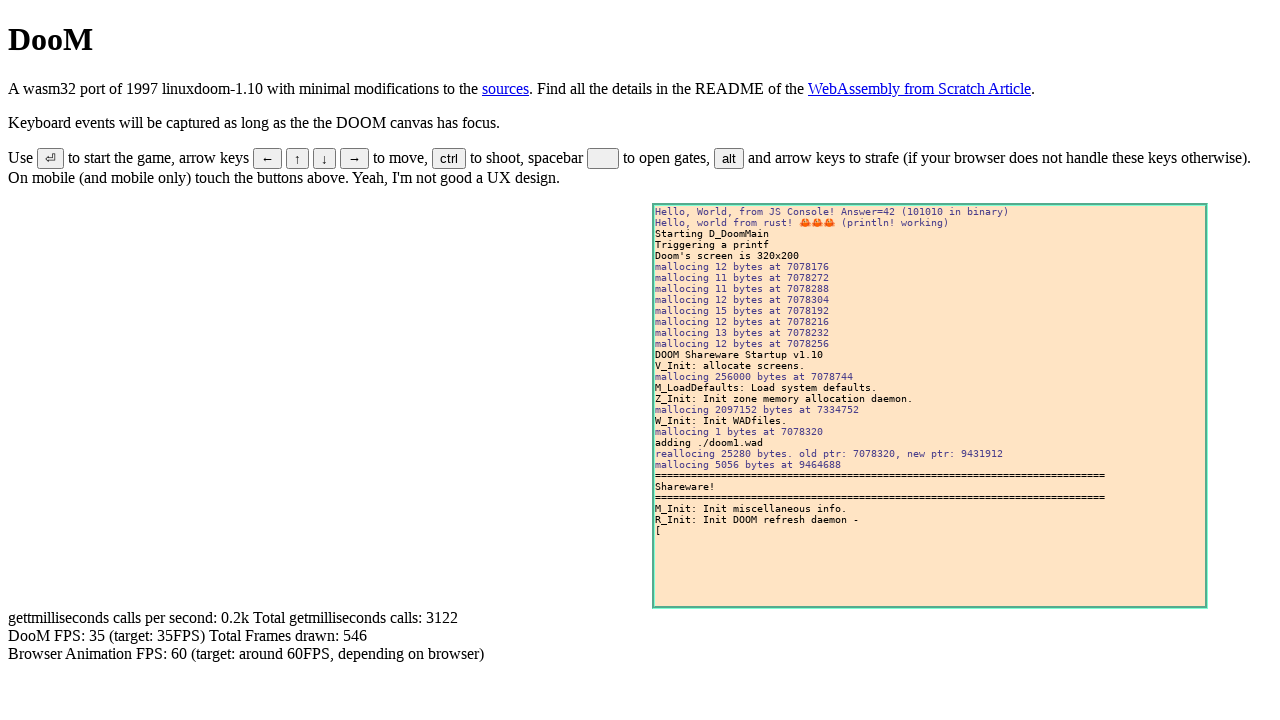

Waited 5 seconds for WASM game initialization
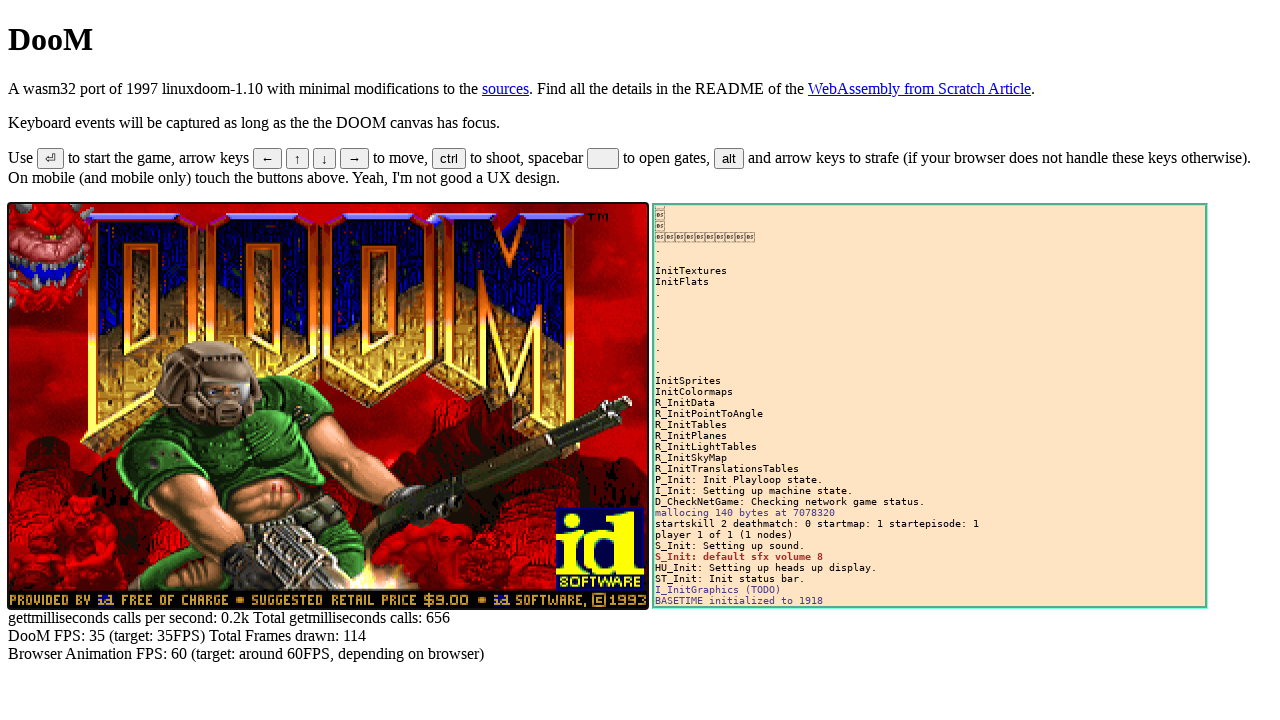

Retrieved initial FPS stats: 35
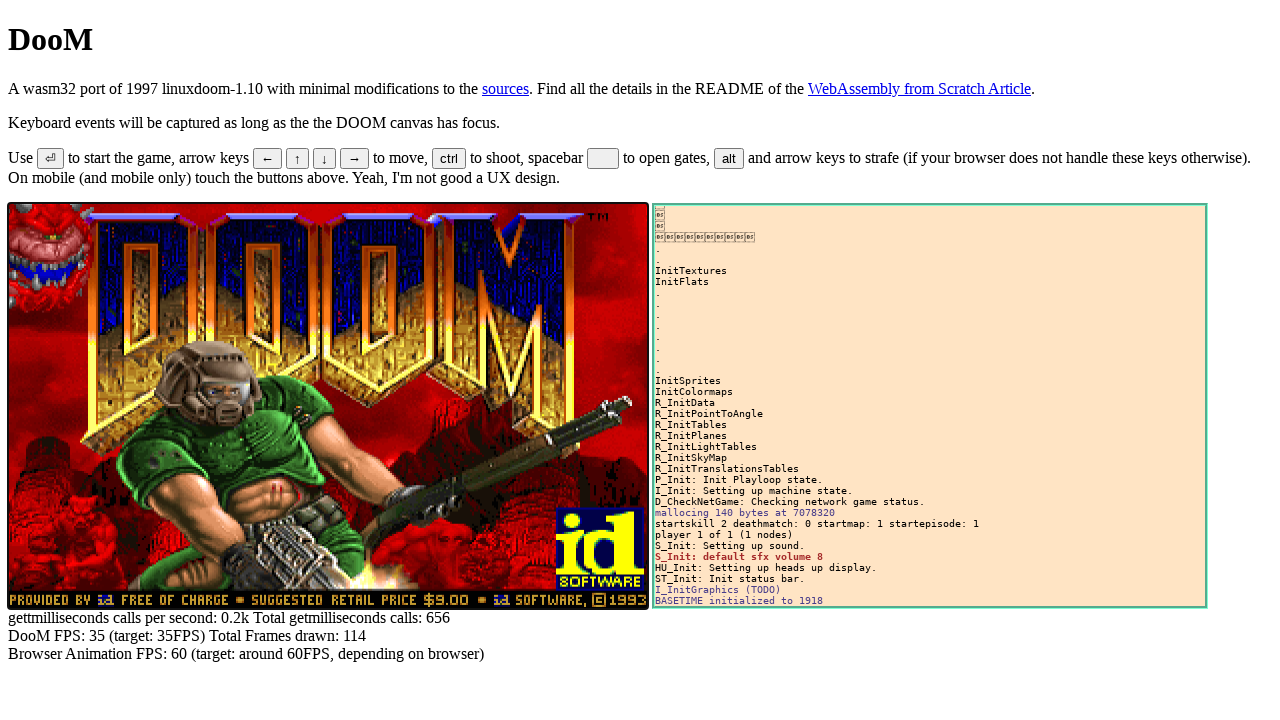

Retrieved initial total frames: 114
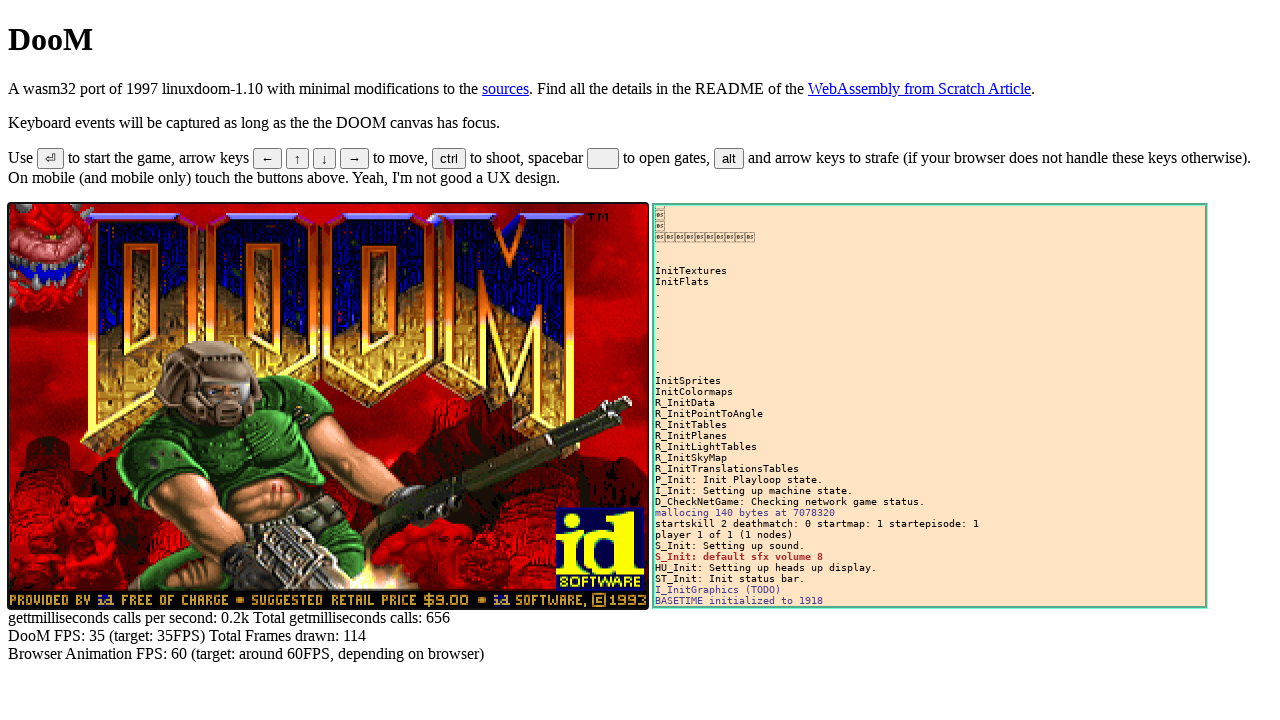

Retrieved initial total calls: 656
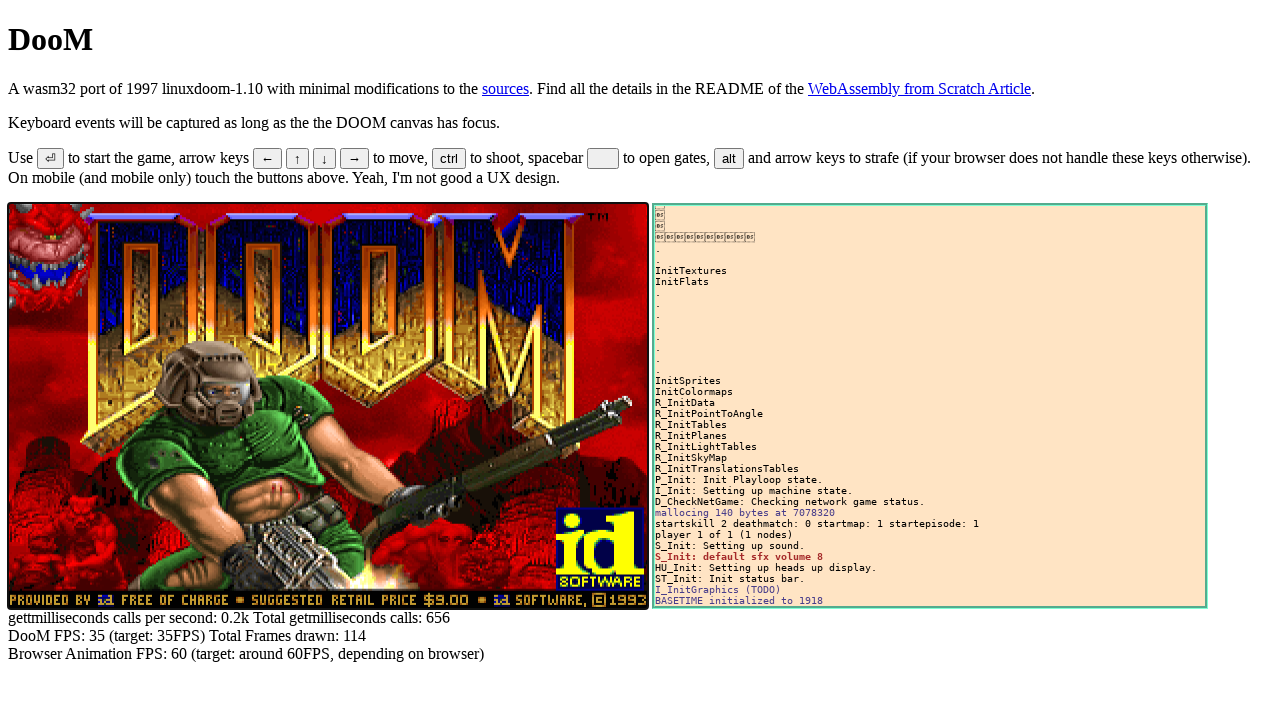

Waited 5 seconds for more game frames to render
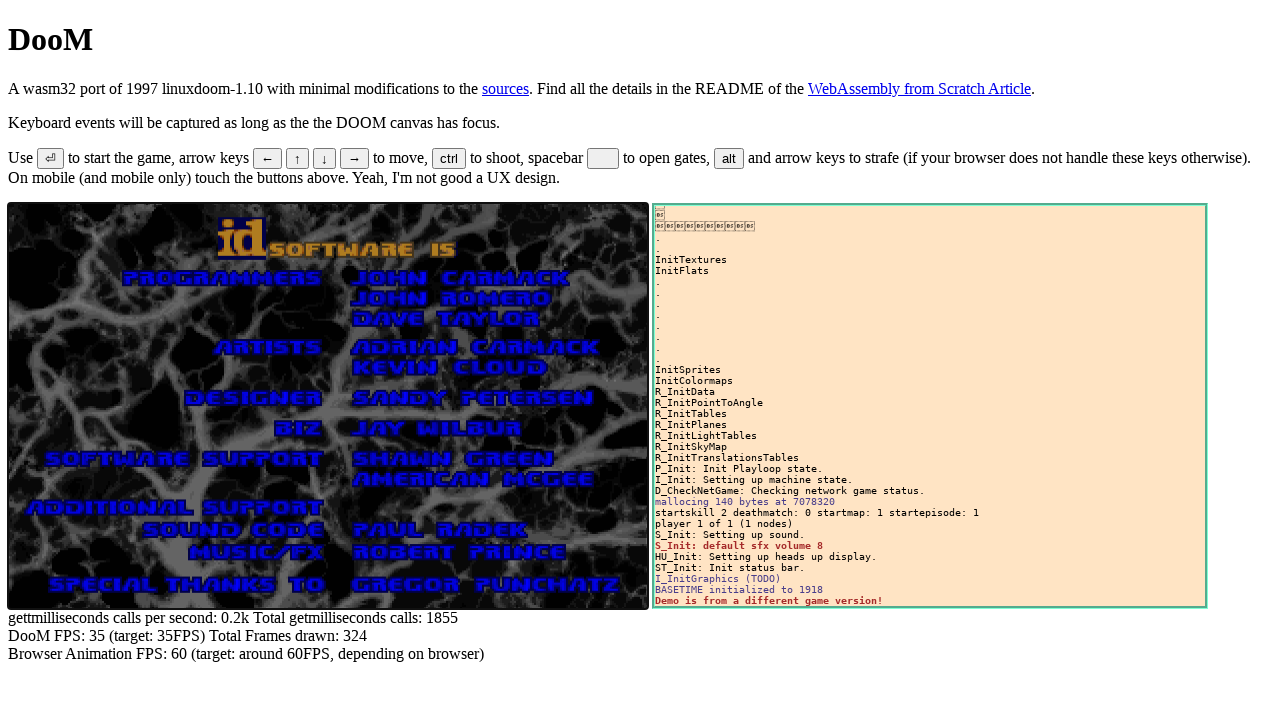

Retrieved updated FPS stats: 35
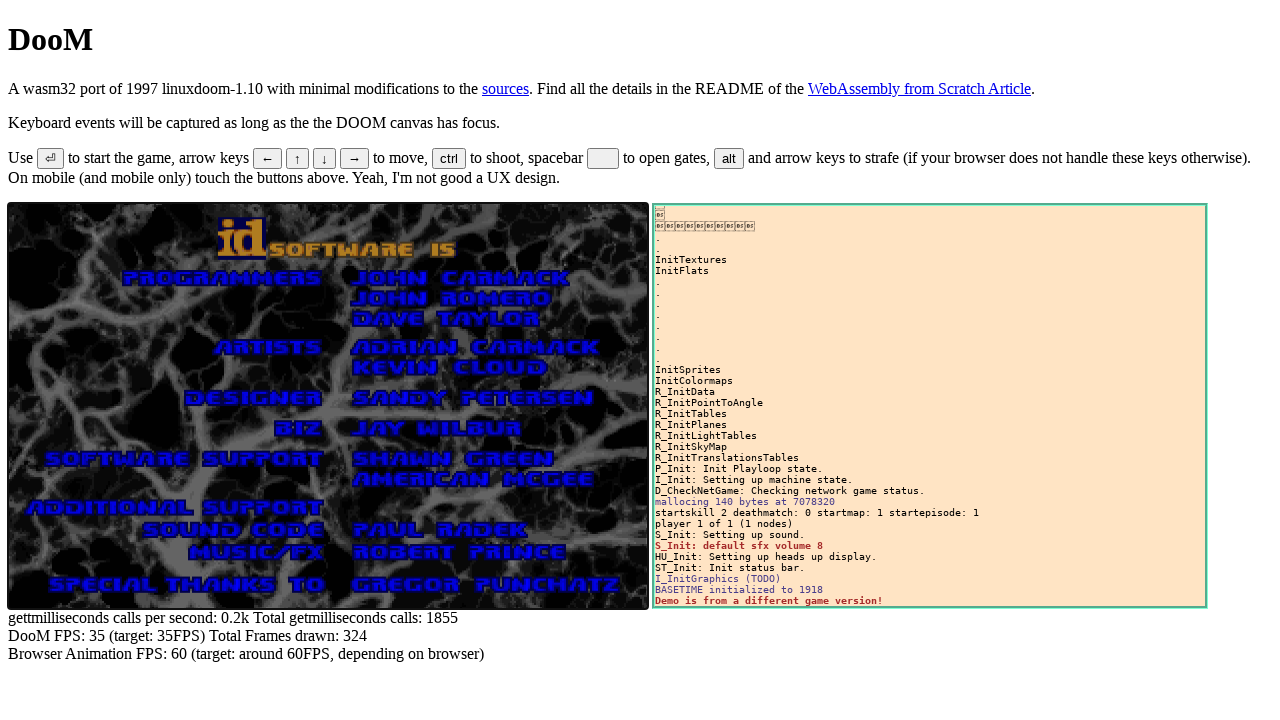

Retrieved updated total frames: 324
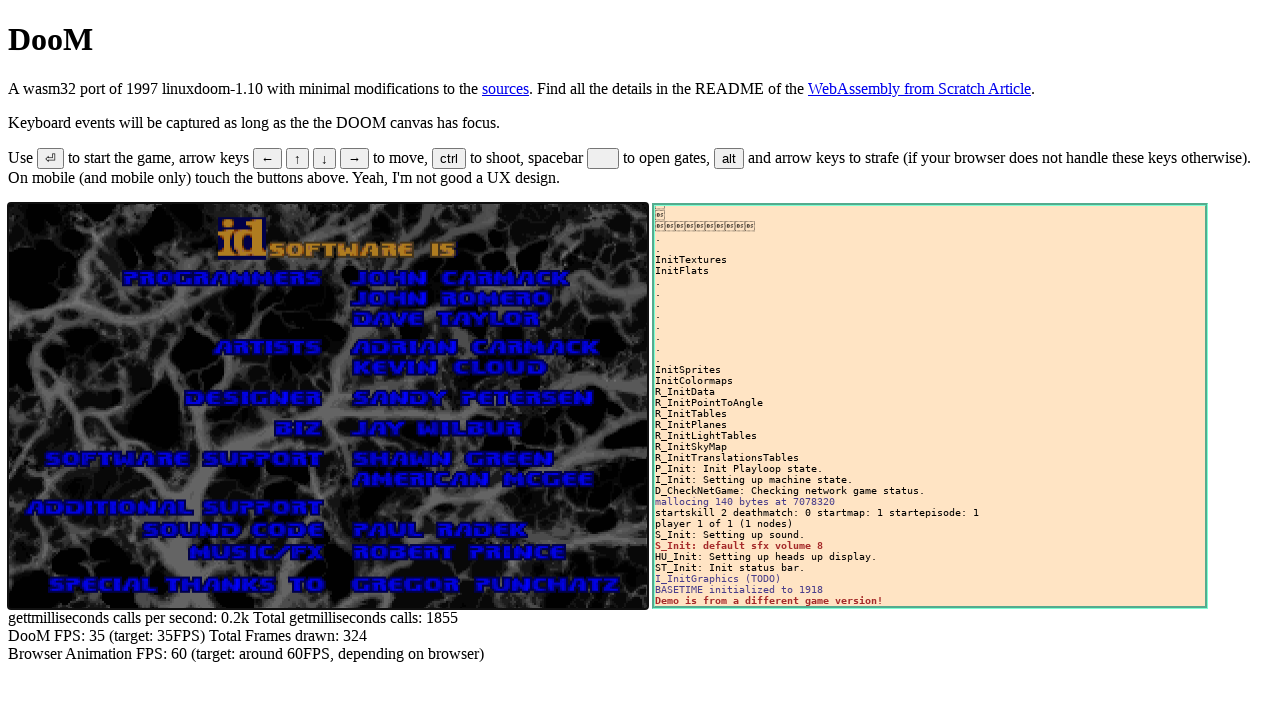

Retrieved updated total calls: 1855
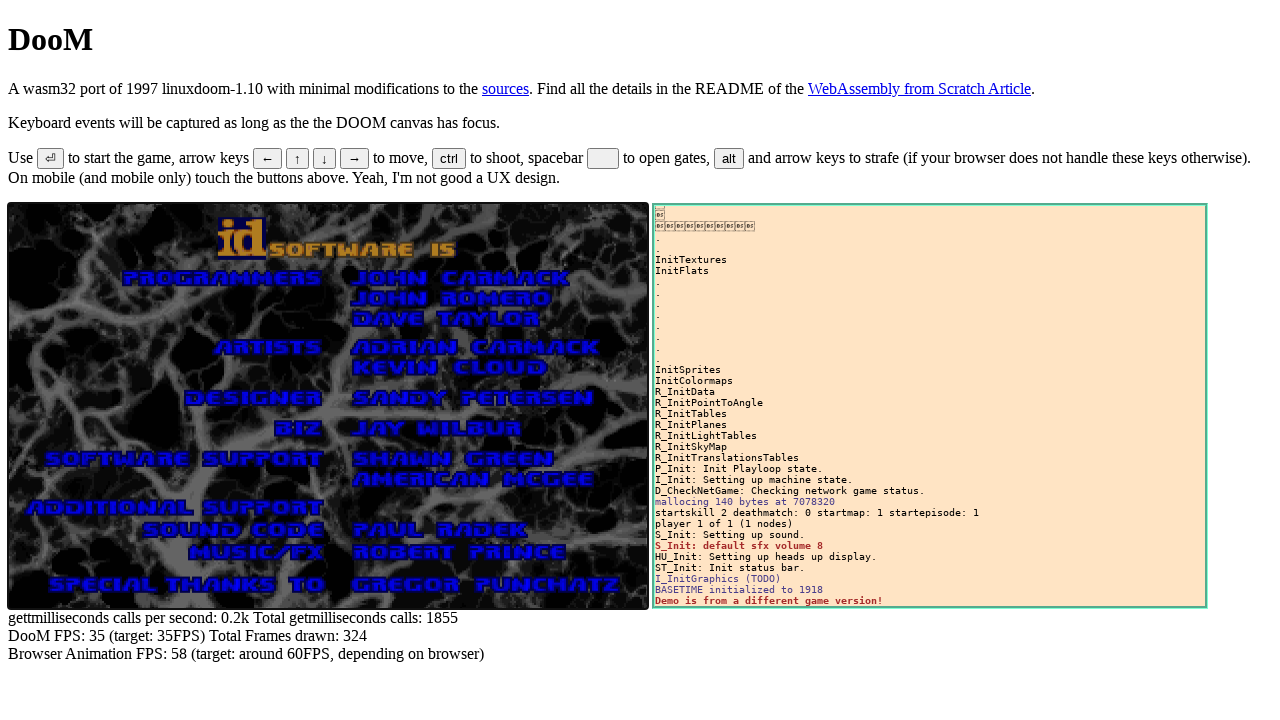

Verified initial FPS is within expected range (5-60): 35
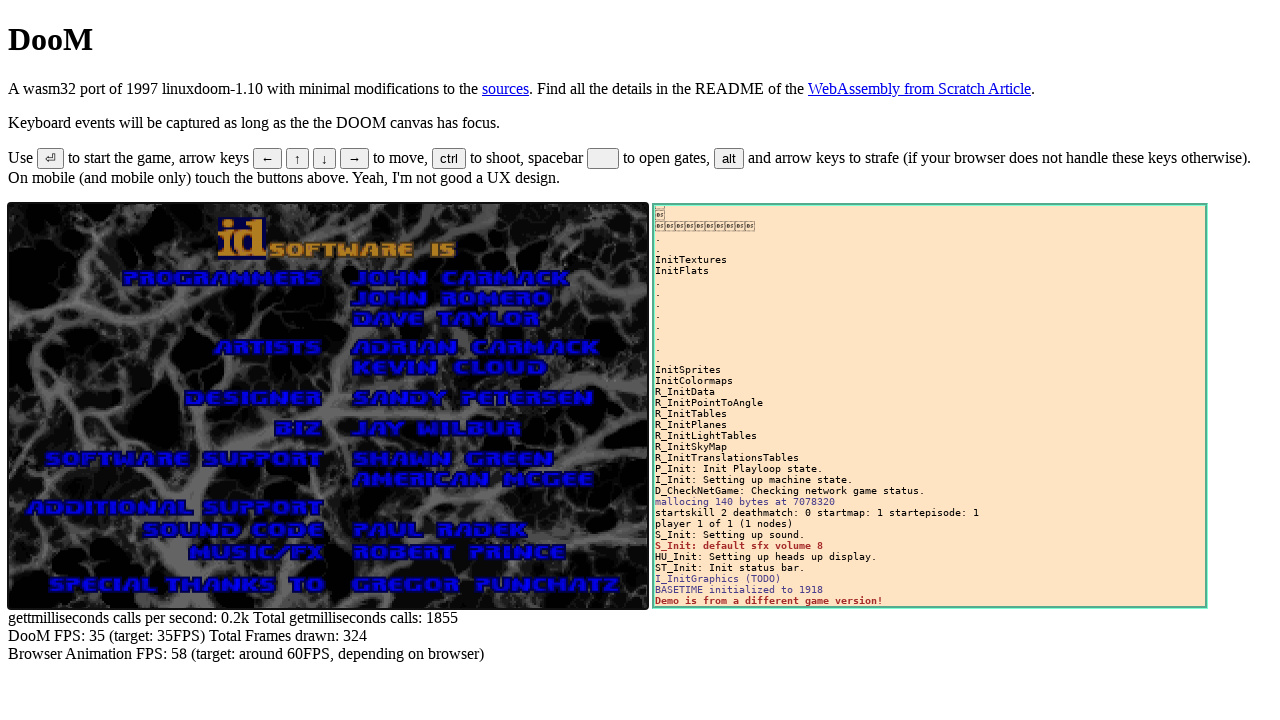

Verified updated FPS is within expected range (5-60): 35
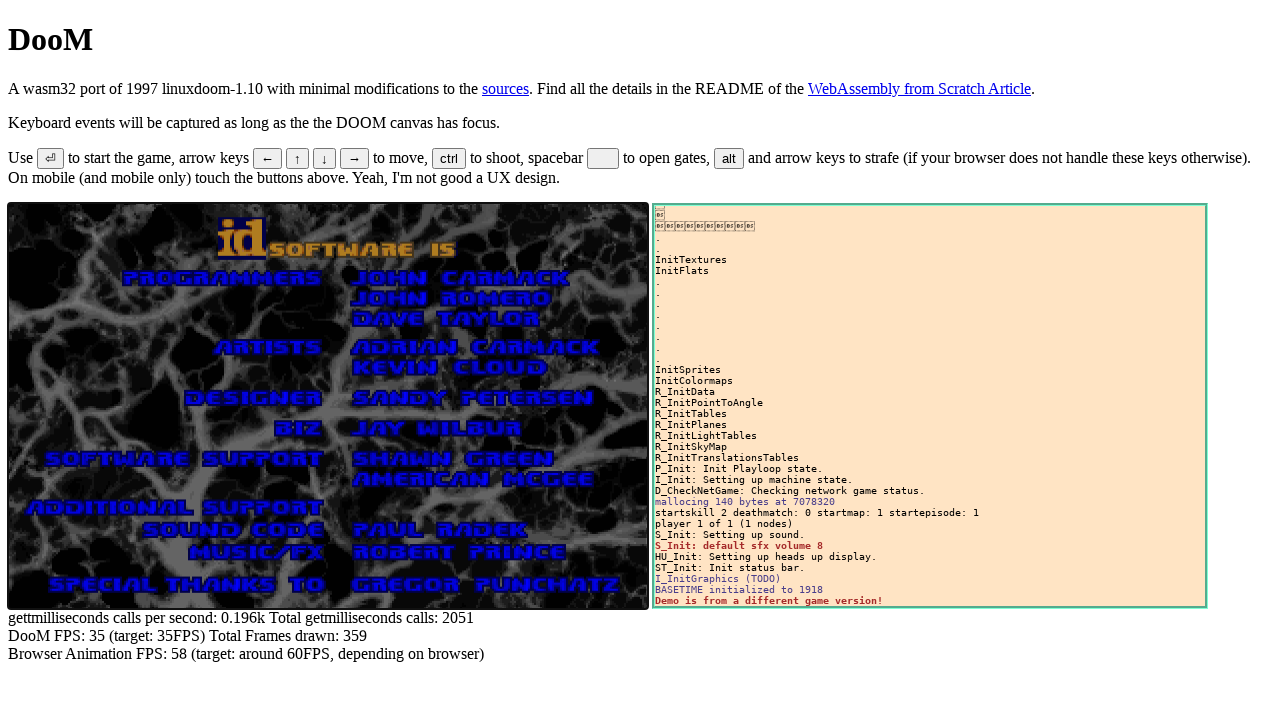

Verified total frames advanced by more than 25 (from 114 to 324)
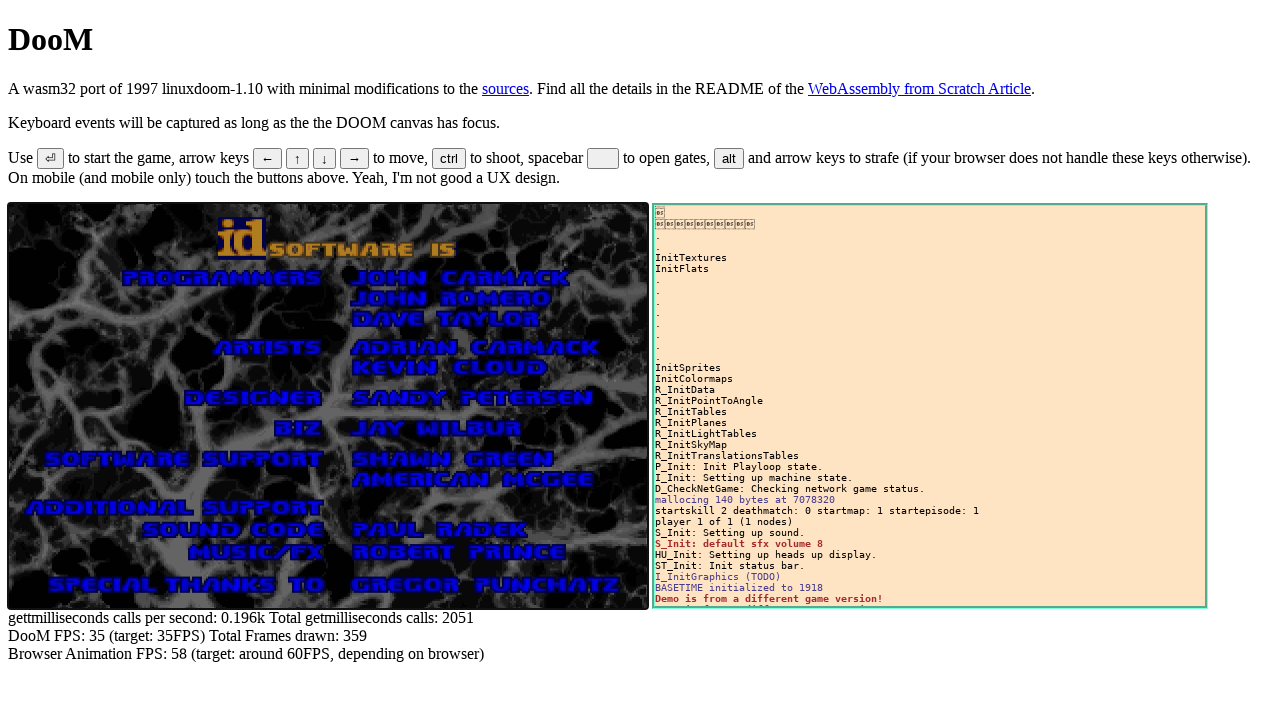

Verified total calls advanced by more than 250 (from 656 to 1855)
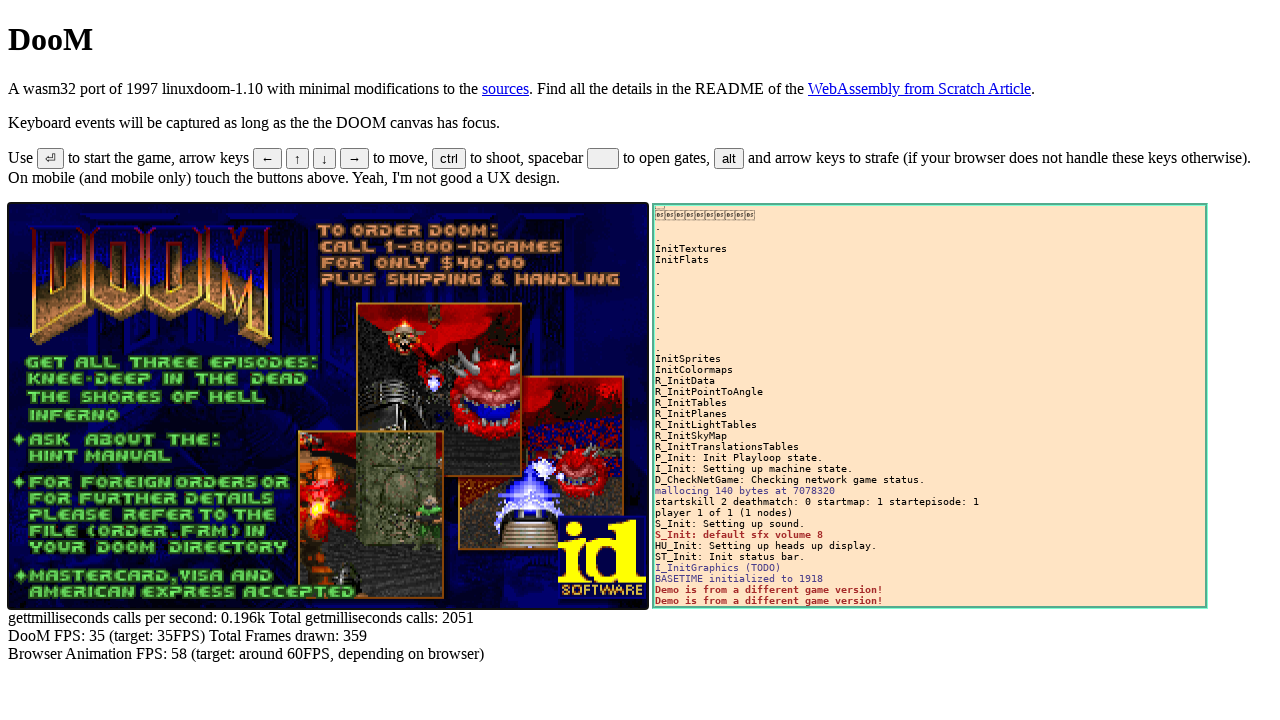

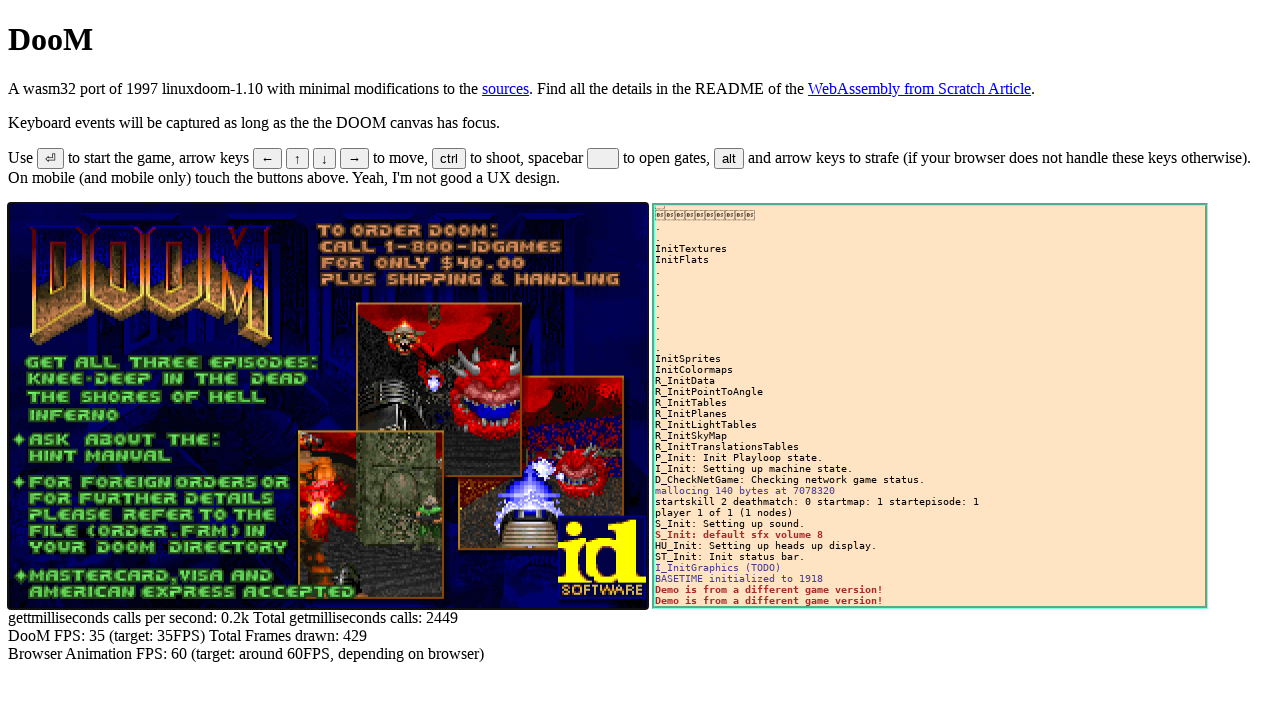